Tests hover functionality by hovering over an avatar image and verifying that additional user information (caption) becomes visible.

Starting URL: http://the-internet.herokuapp.com/hovers

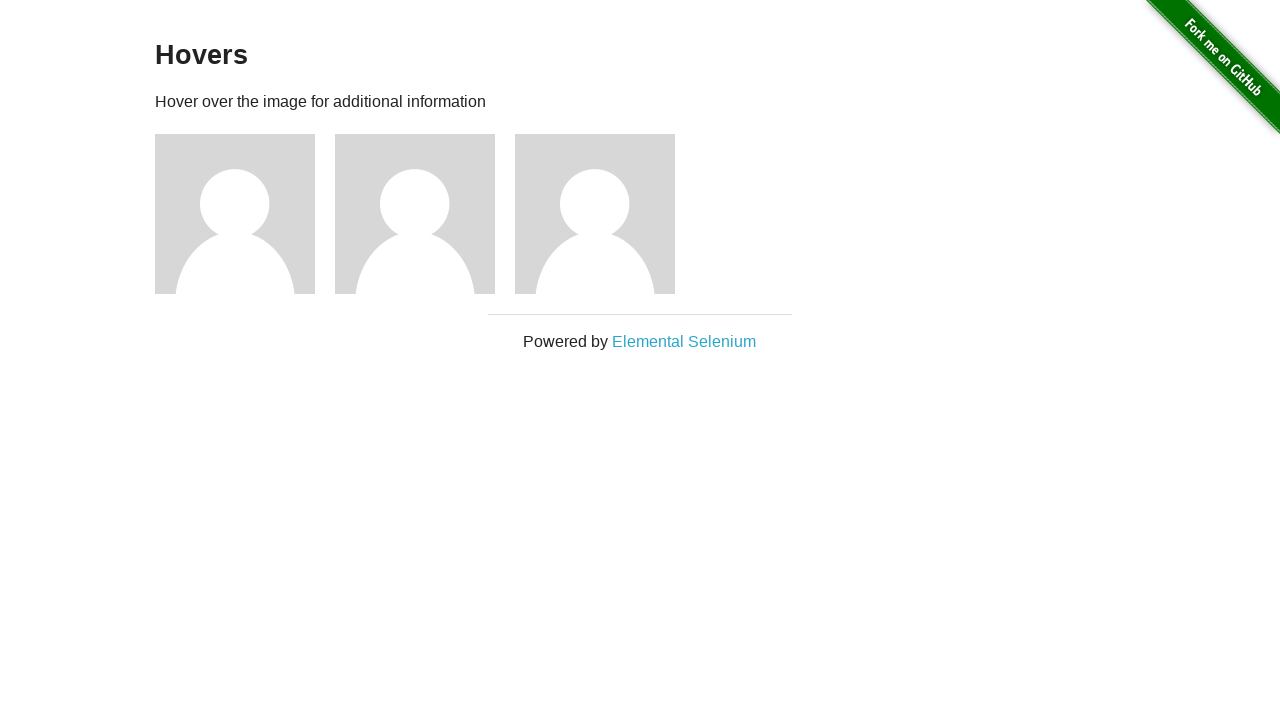

Hovered over the first avatar element at (245, 214) on .figure >> nth=0
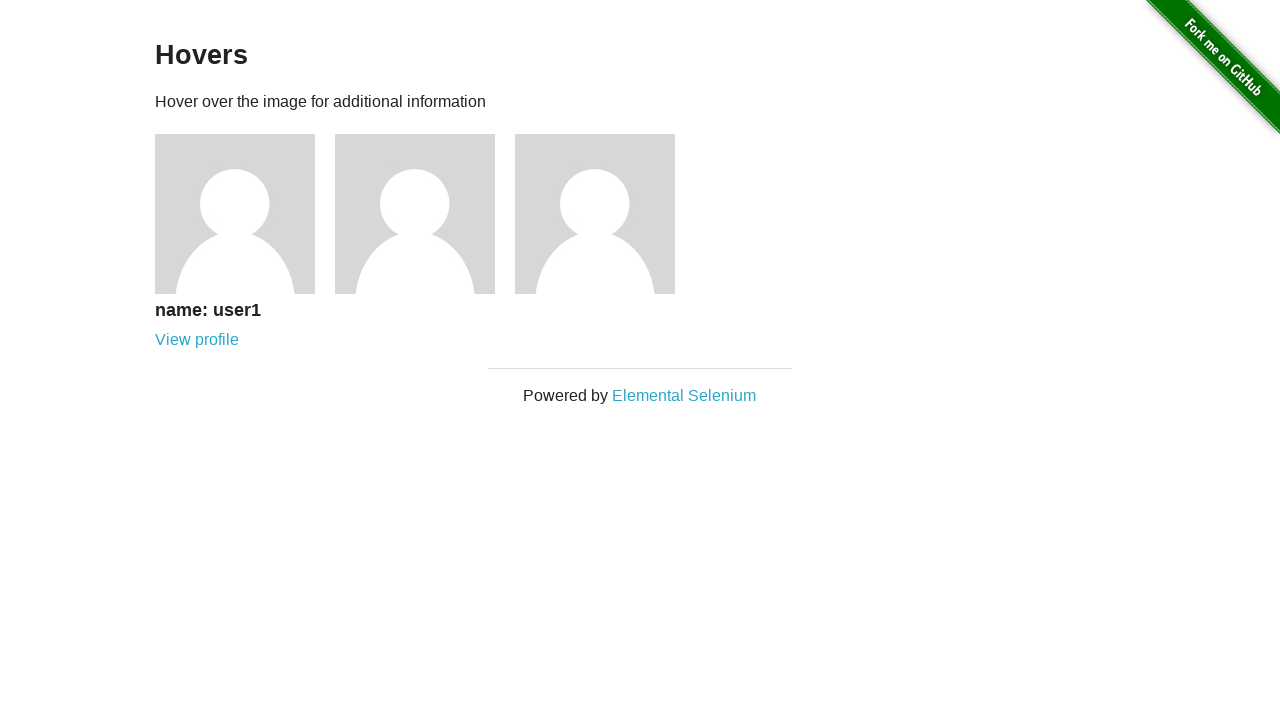

Caption became visible after hovering
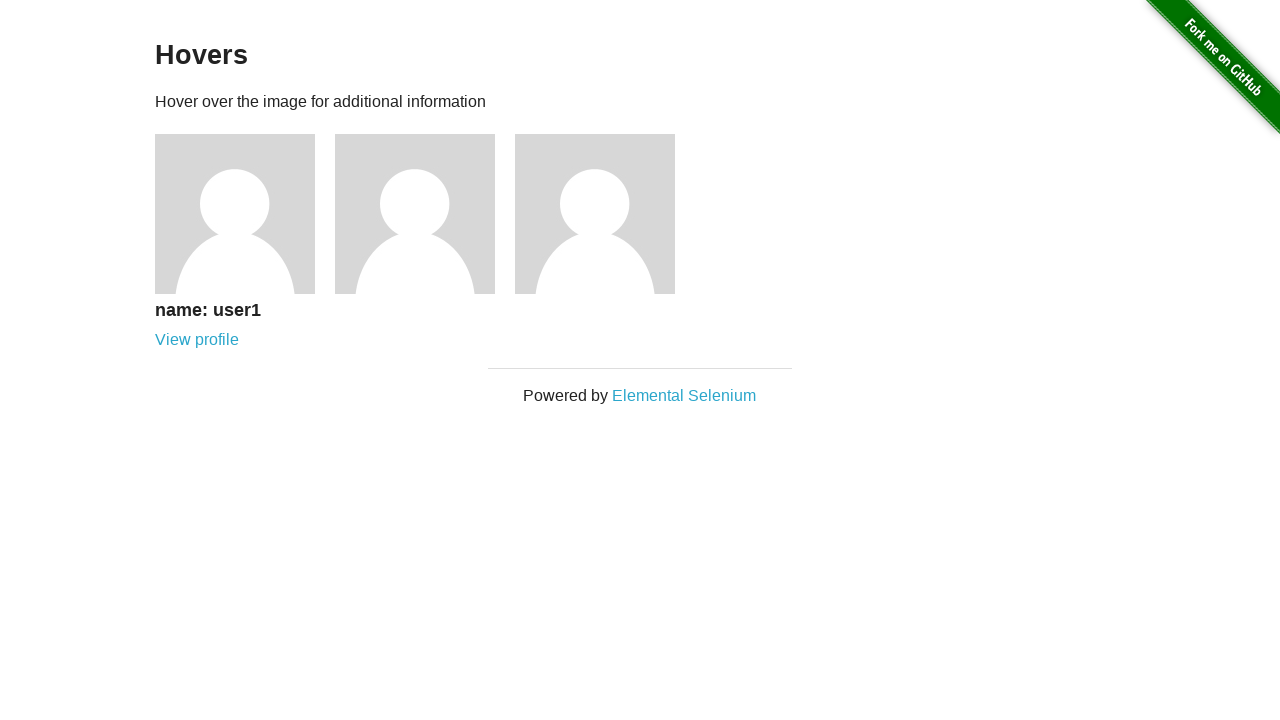

Verified that the caption is visible
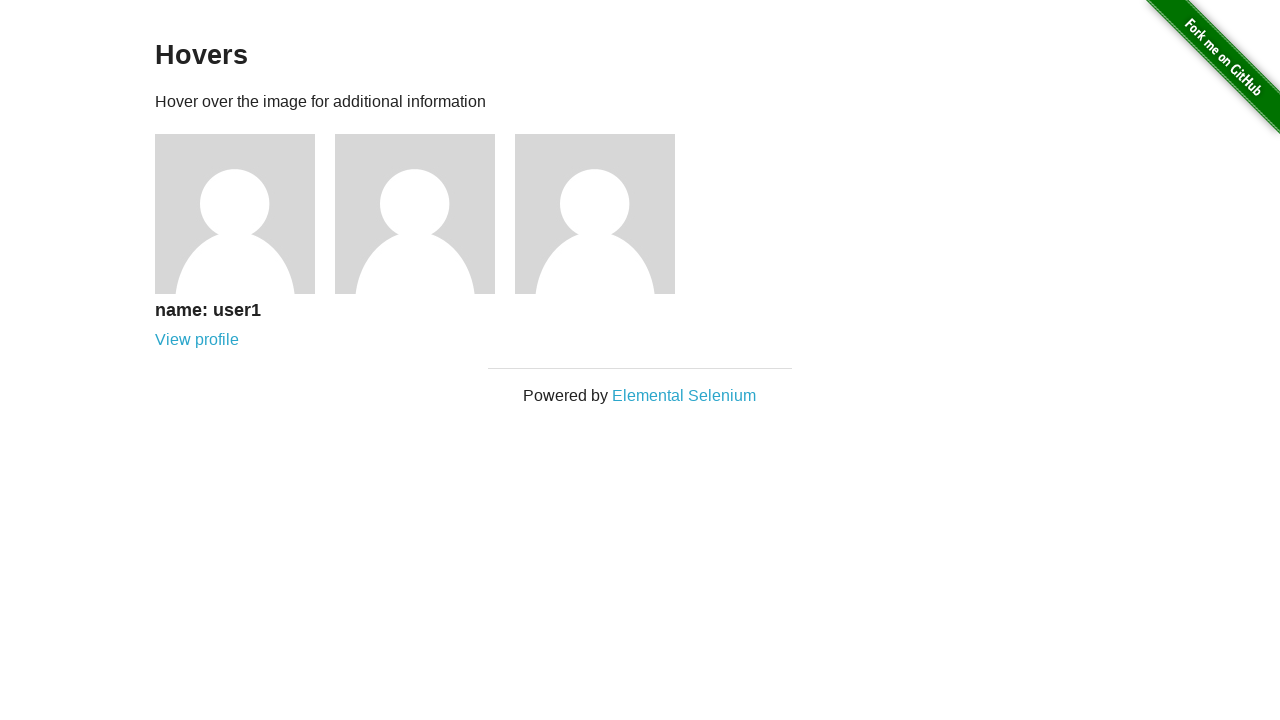

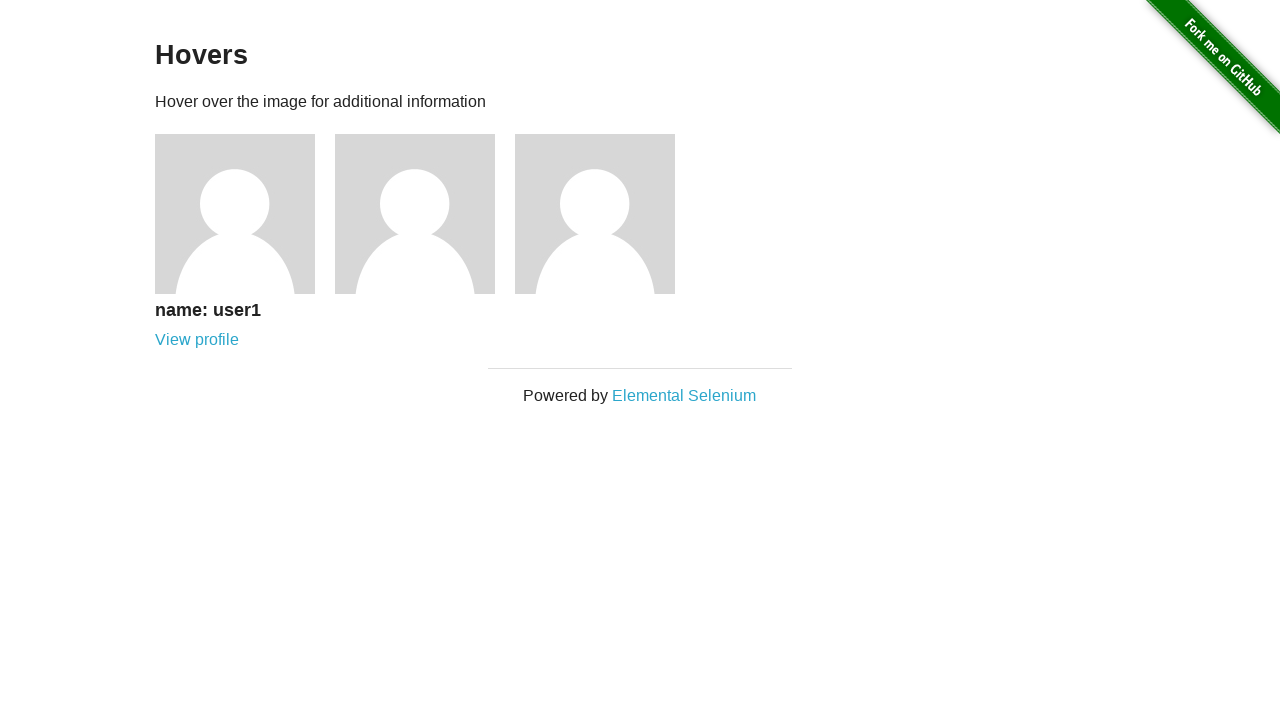